Tests finding a dynamically calculated link text, clicking it, then filling out a multi-field form with personal information and submitting it

Starting URL: http://suninjuly.github.io/find_link_text

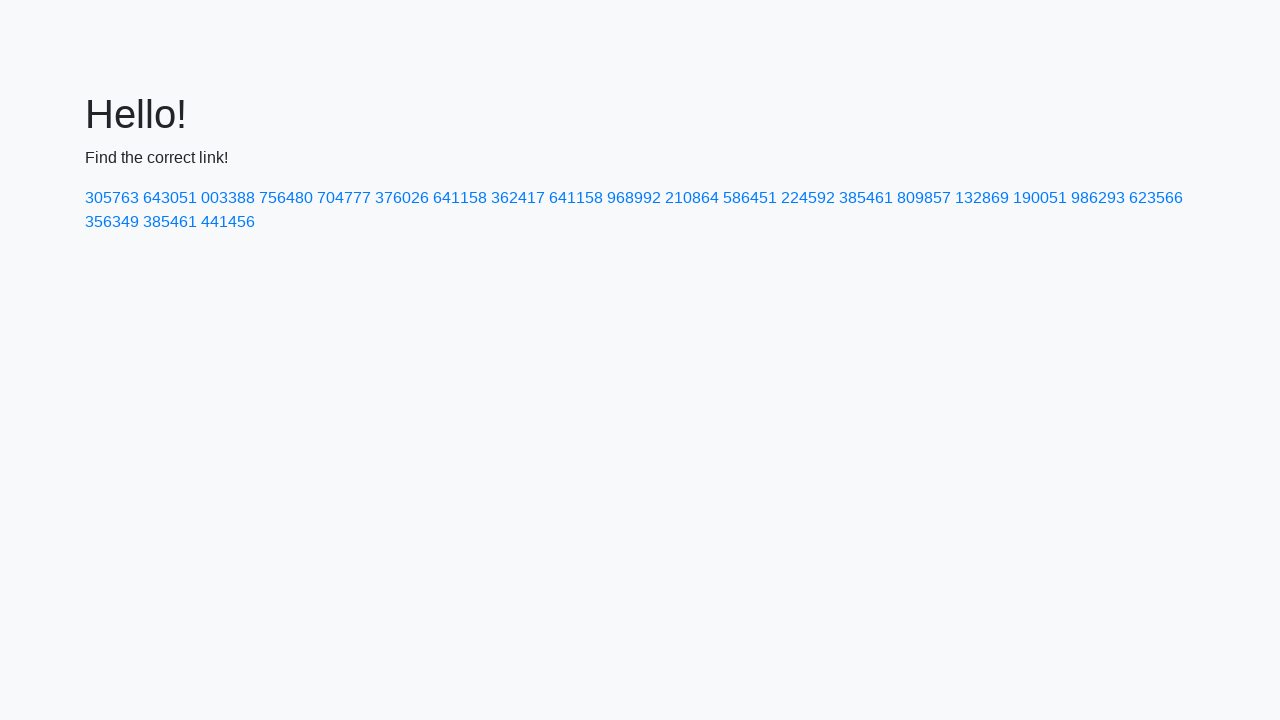

Calculated dynamic link text: 224592
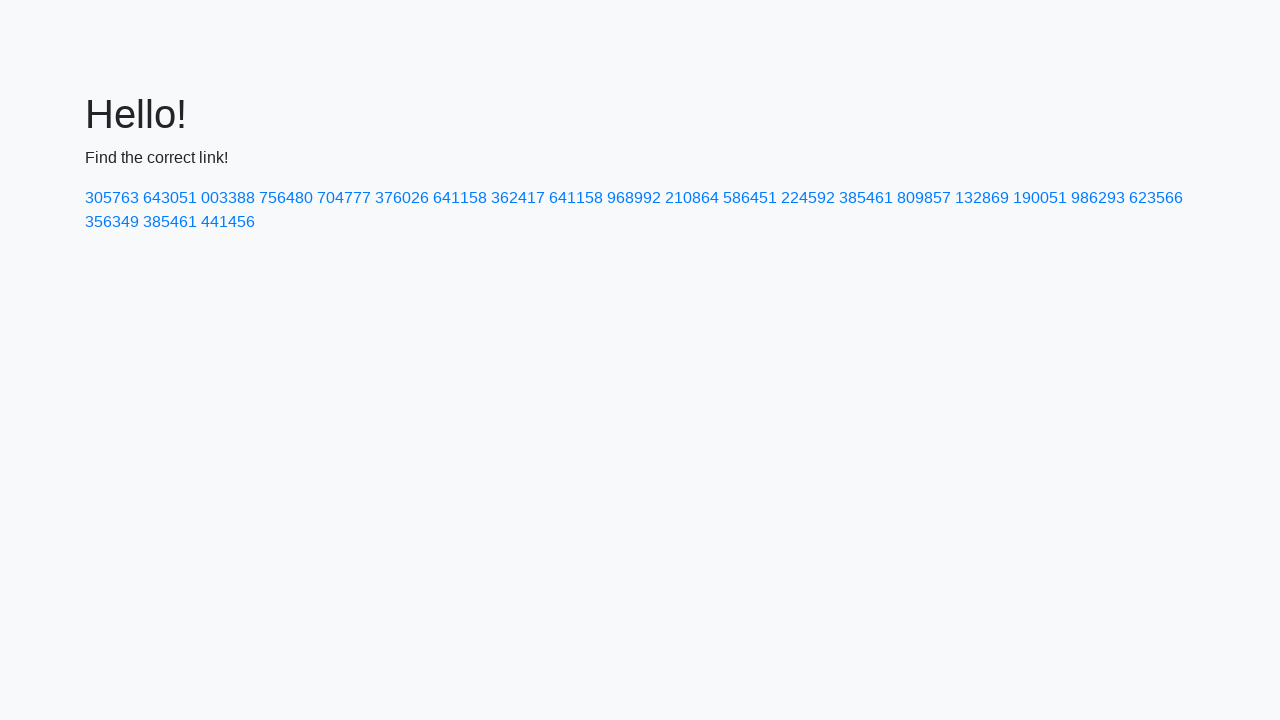

Clicked link with calculated text '224592' at (808, 198) on text=224592
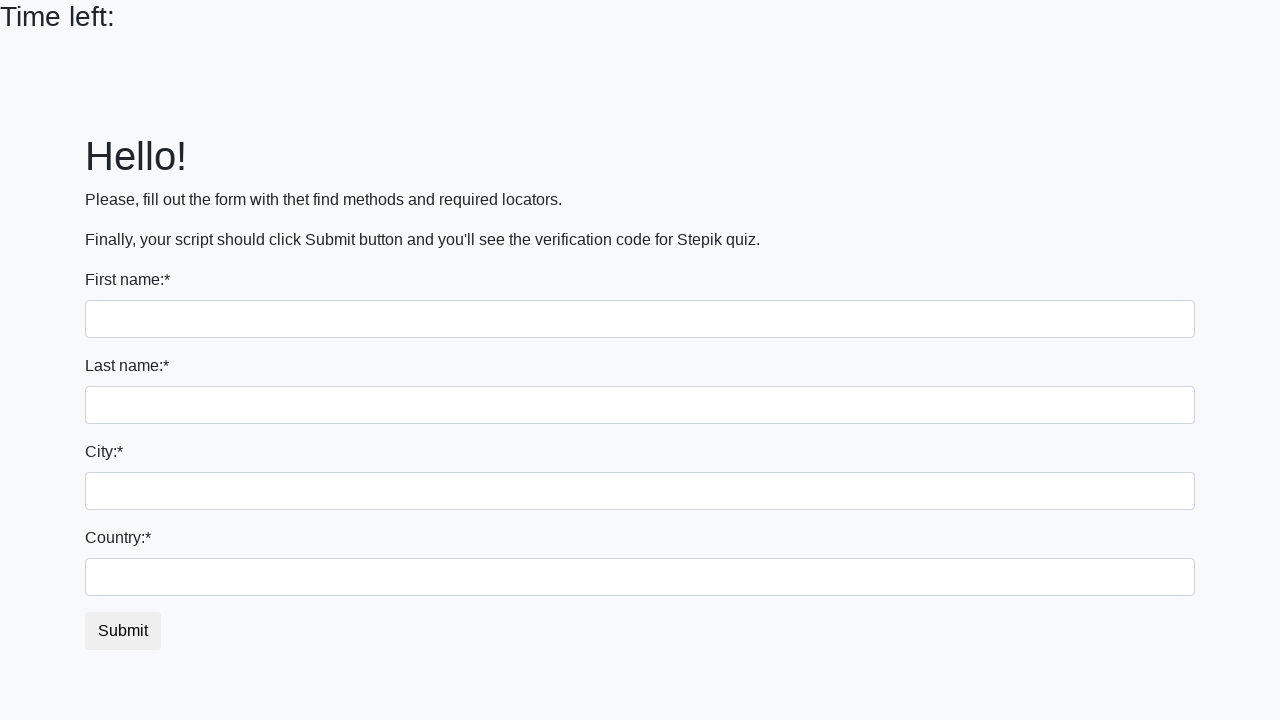

Filled first name field with 'Ivan' on input
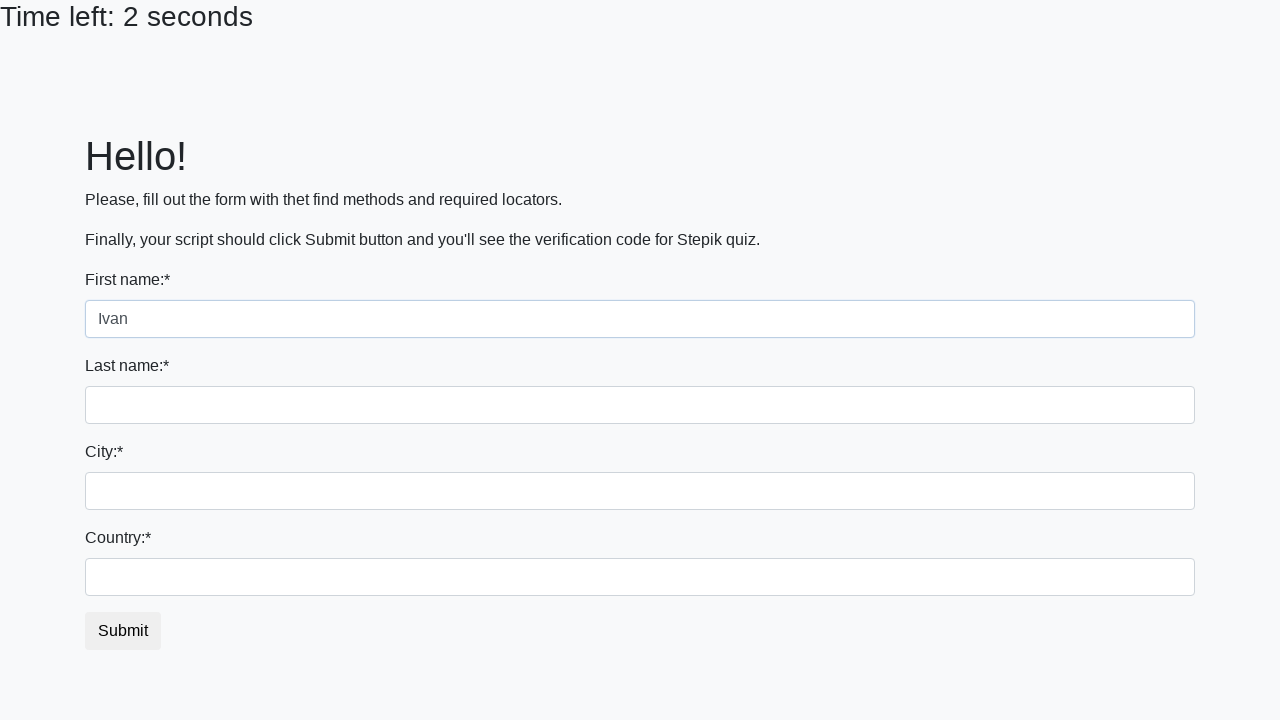

Filled last name field with 'Petrov' on input[name='last_name']
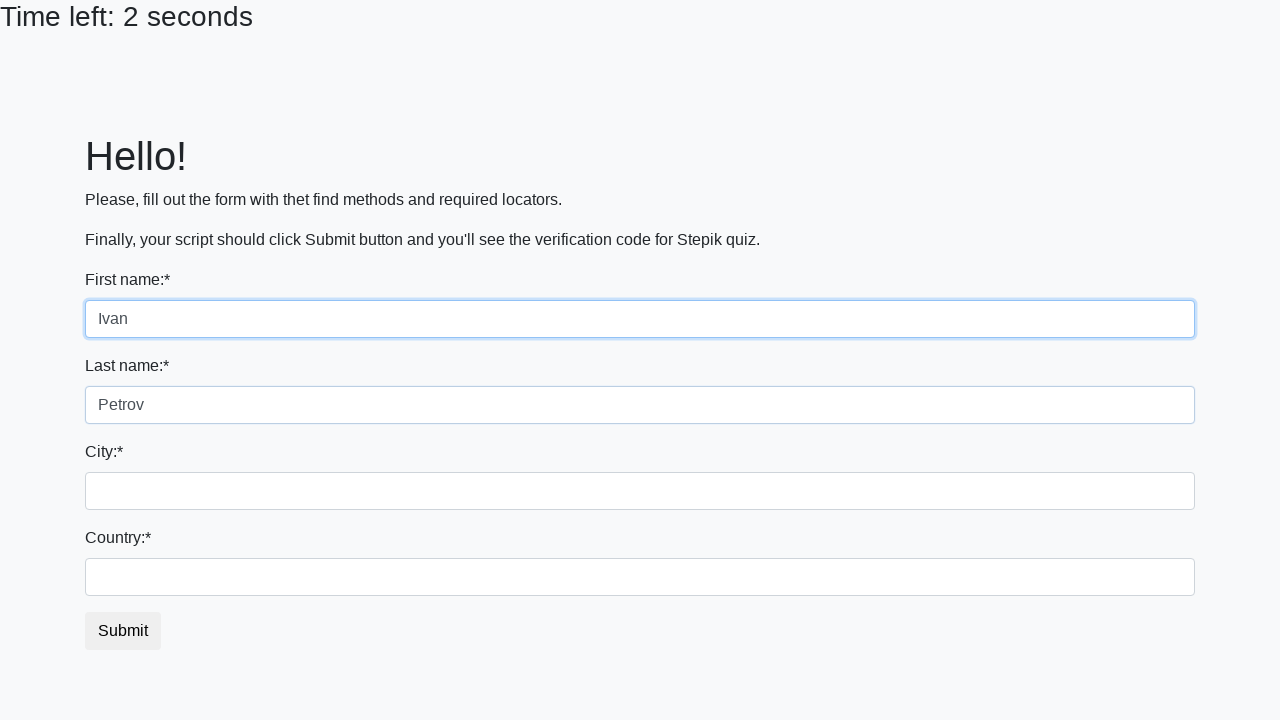

Filled city field with 'Smolensk' on .city
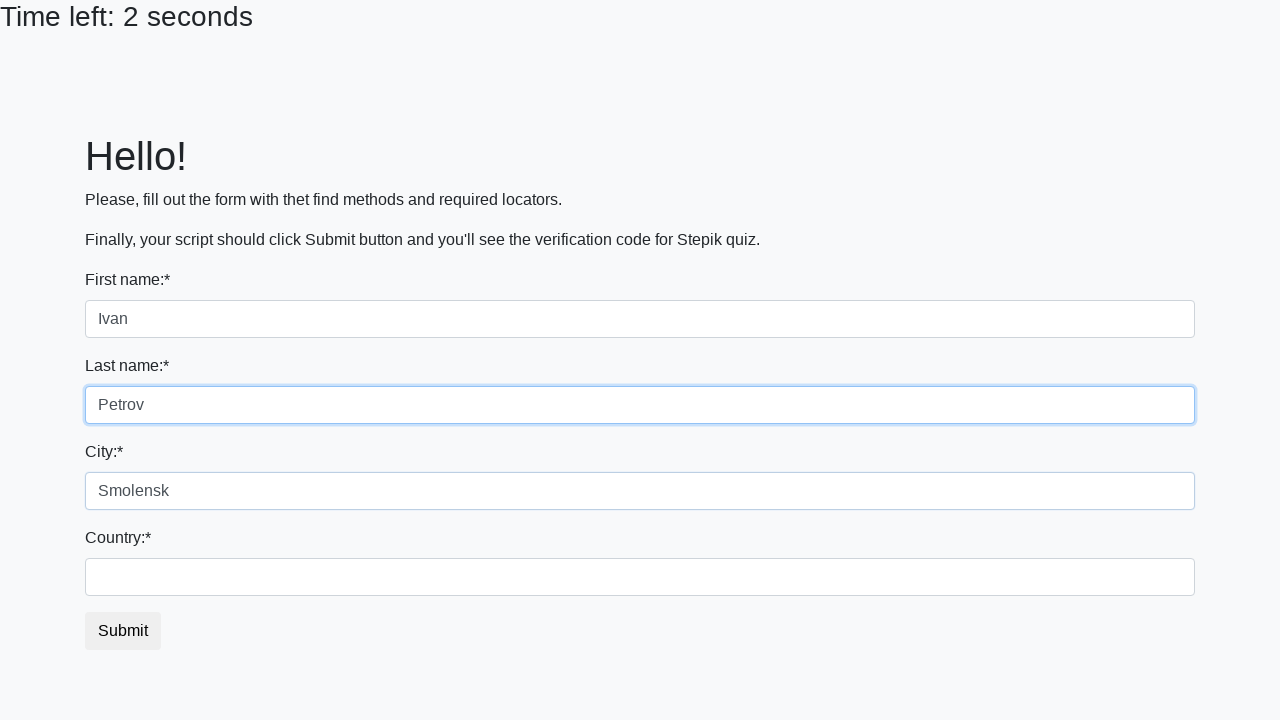

Filled country field with 'Russia' on #country
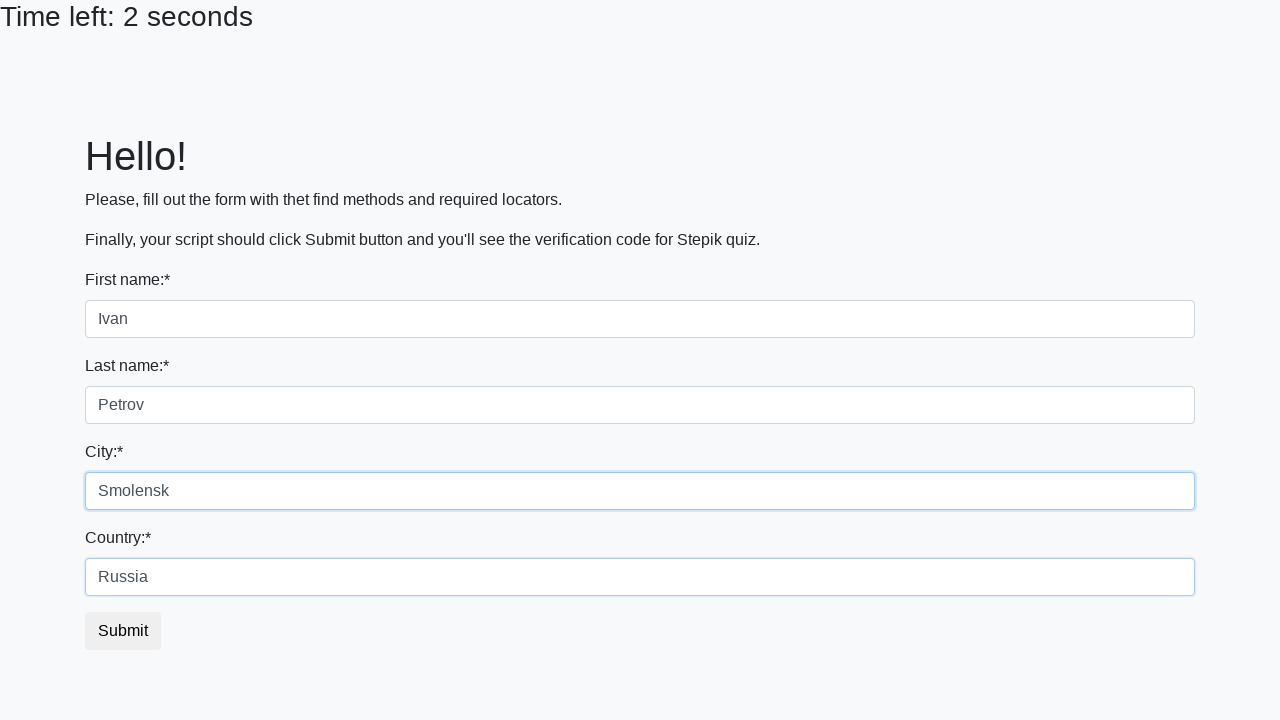

Clicked form submit button at (123, 631) on button.btn
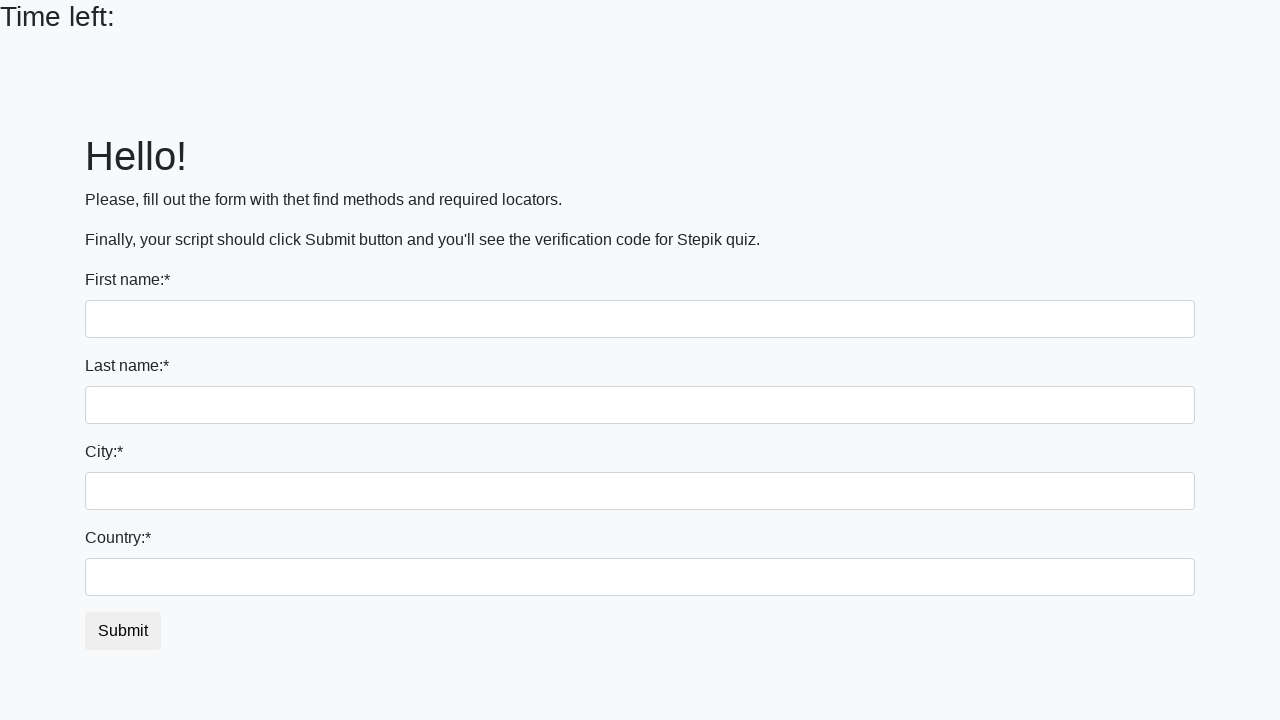

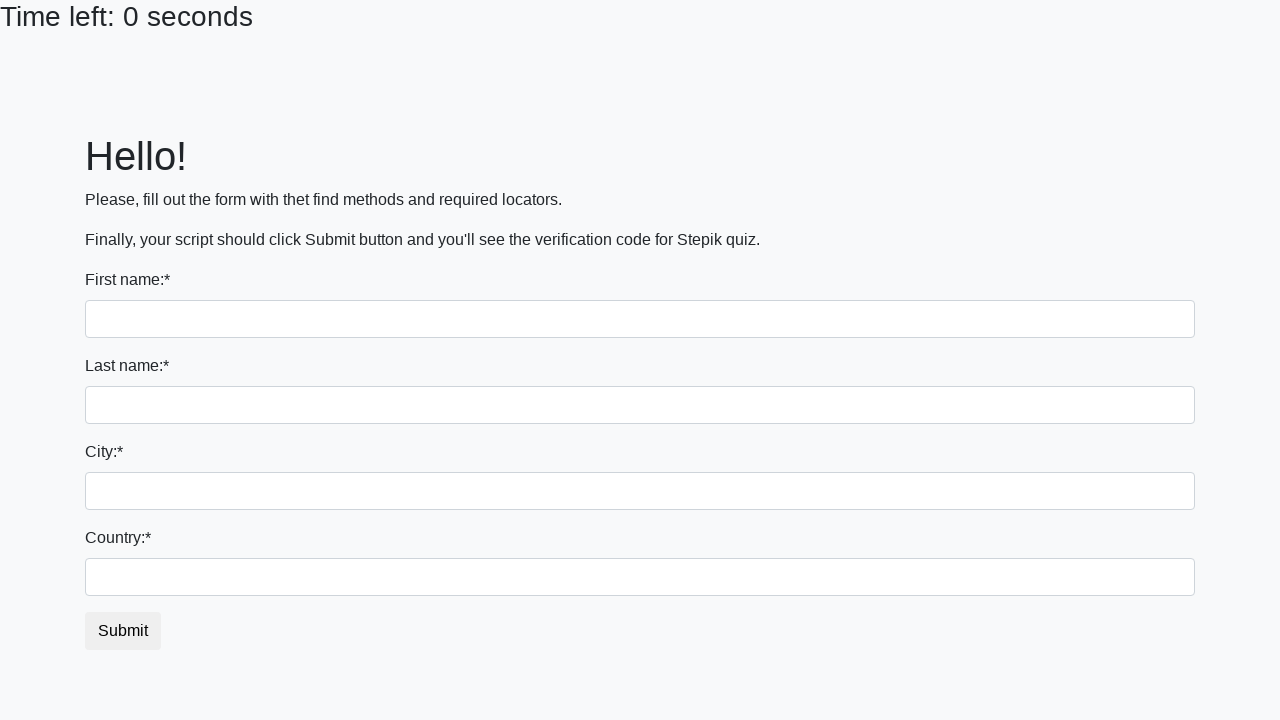